Tests a registration form by filling out personal information including name, address, email, phone, gender, hobbies, languages, skills, year of birth, and password fields on a demo automation testing site.

Starting URL: http://demo.automationtesting.in/Index.html

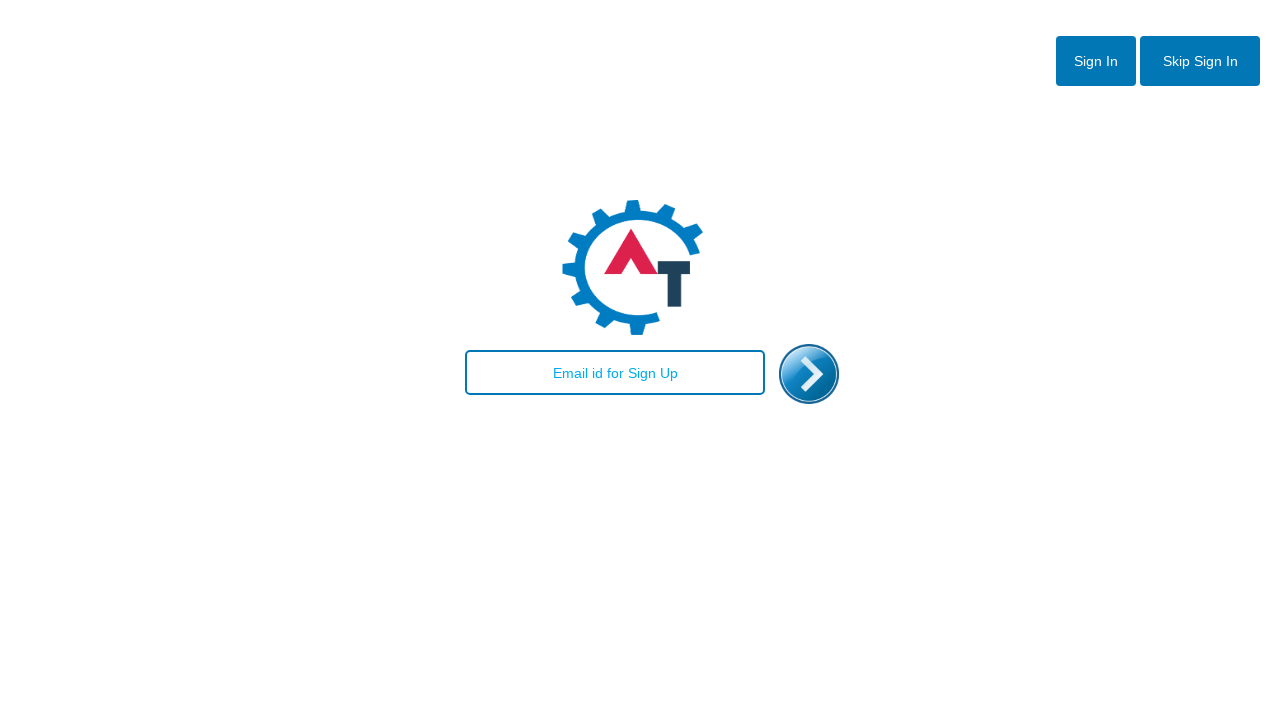

Clicked skip sign in button to navigate to Register page at (1200, 61) on #btn2
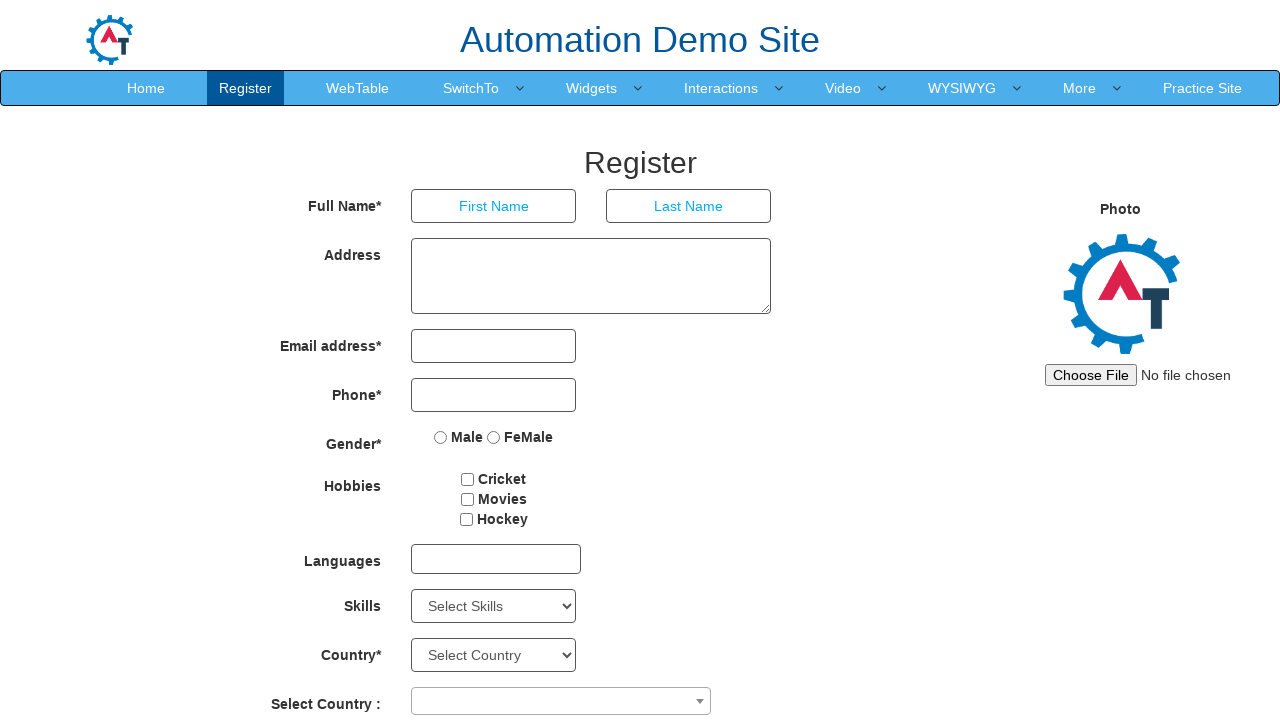

Register page loaded
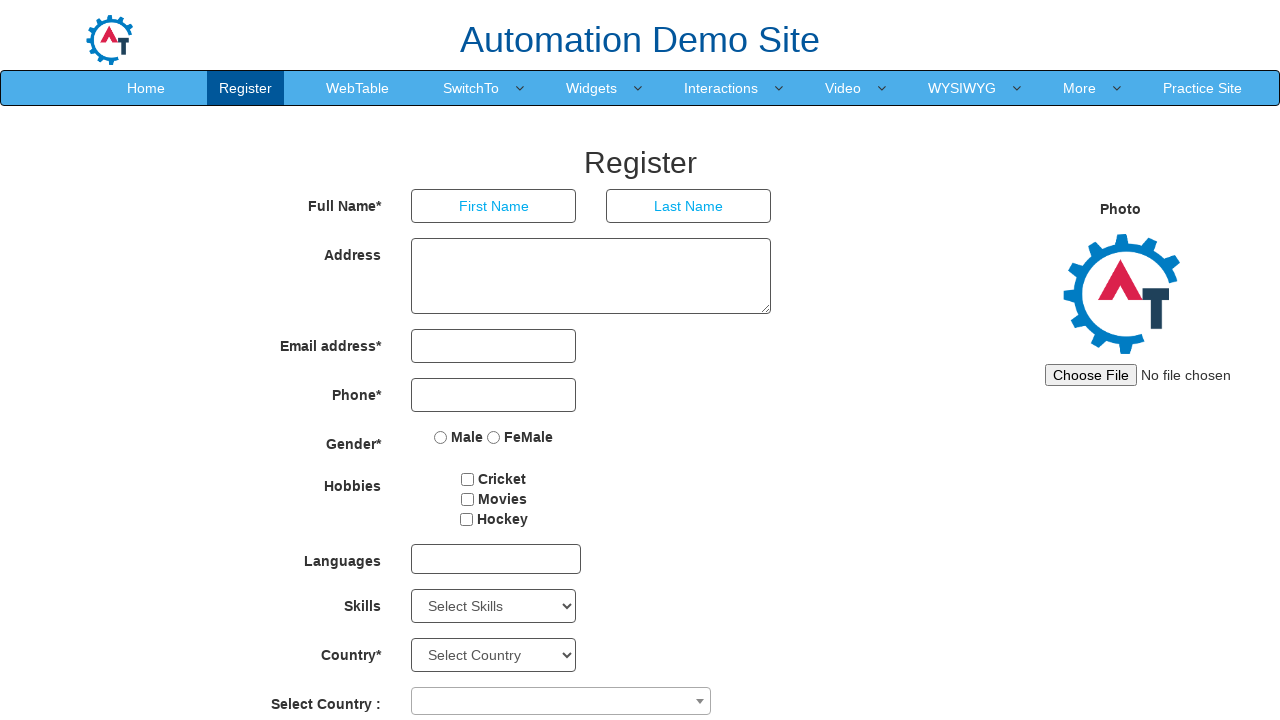

Filled first name field with 'Pic' on input[placeholder='First Name']
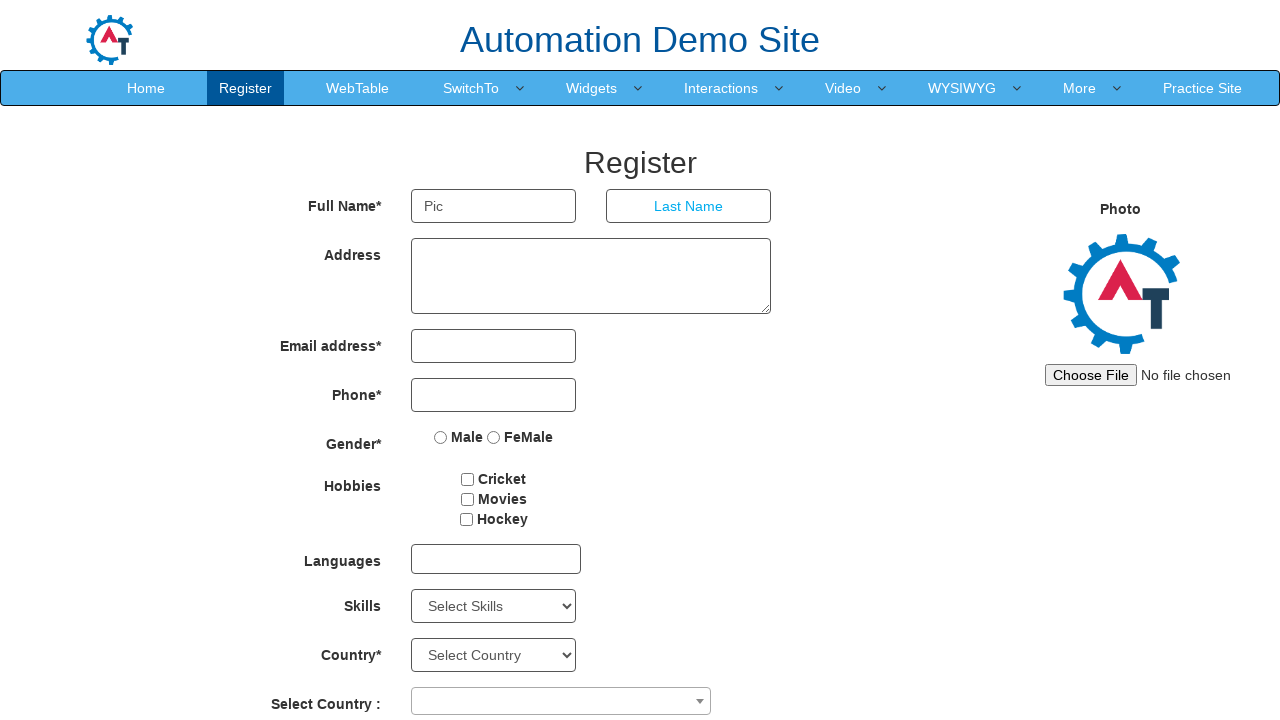

Filled last name field with 'Poc' on input[placeholder='Last Name']
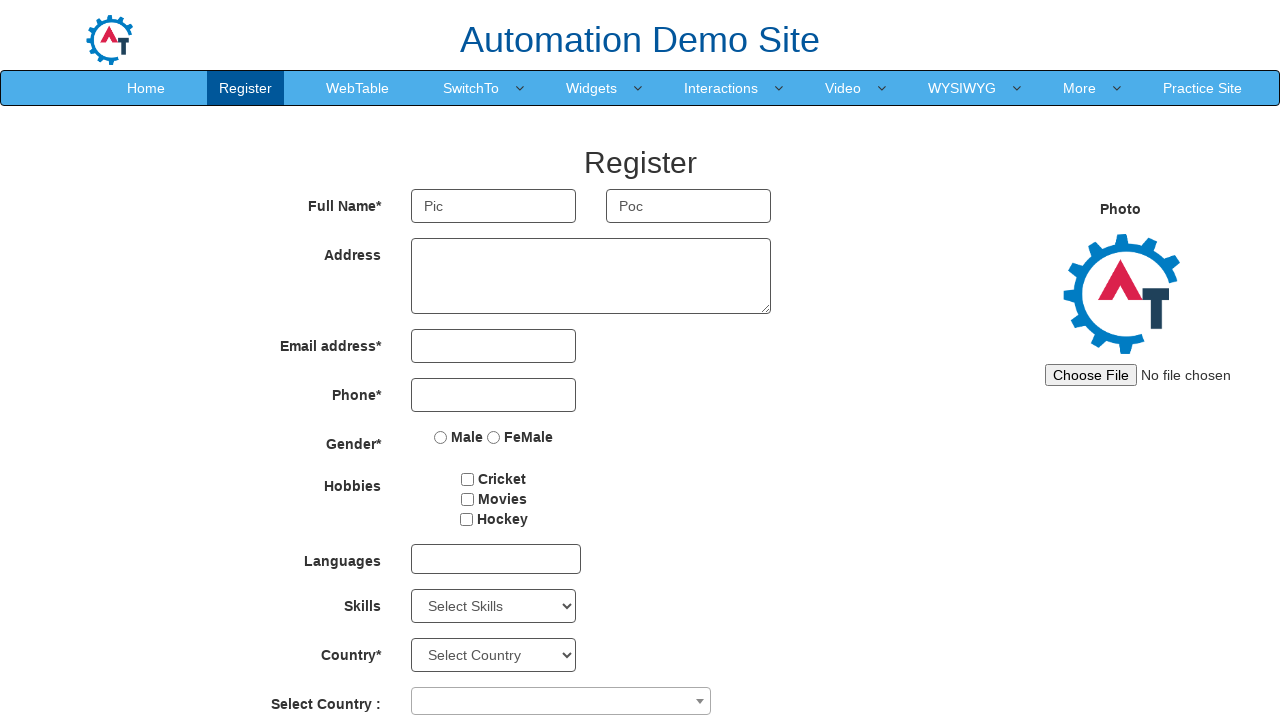

Filled address field with 'Aurel Vlaicu 48' on textarea[ng-model='Adress']
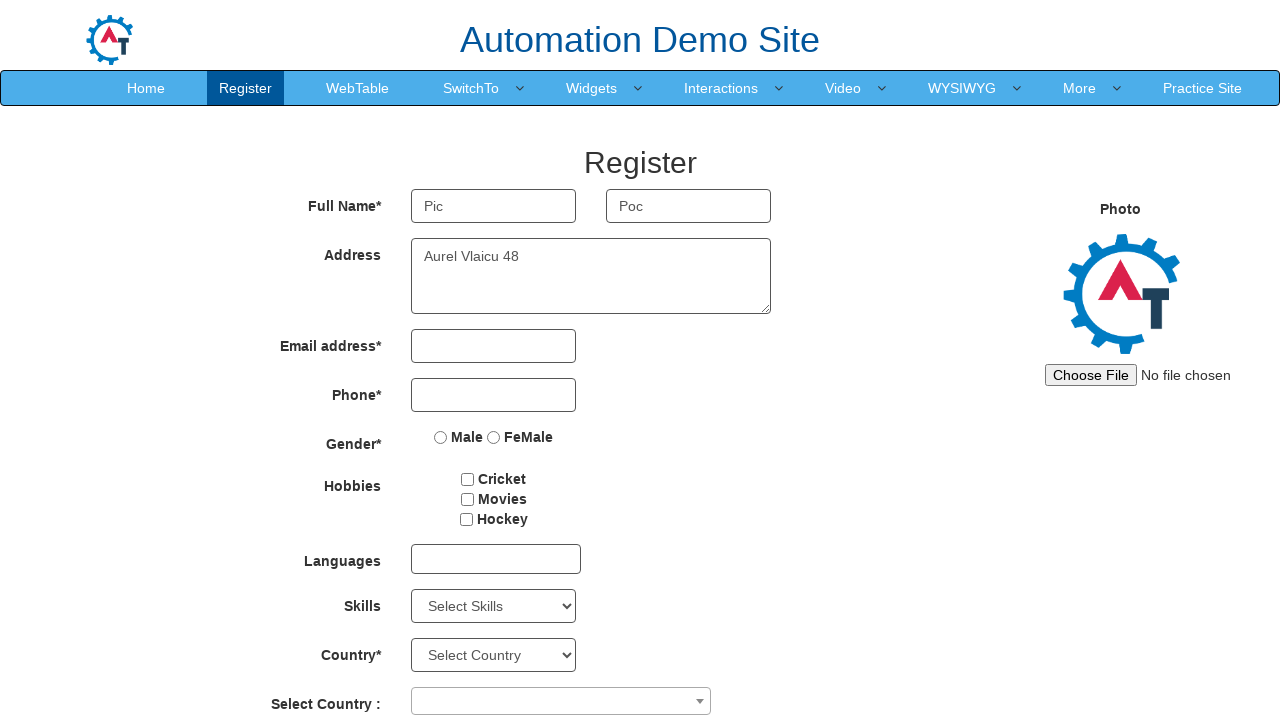

Filled email field with 'picpoc@test.com' on input[type='email']
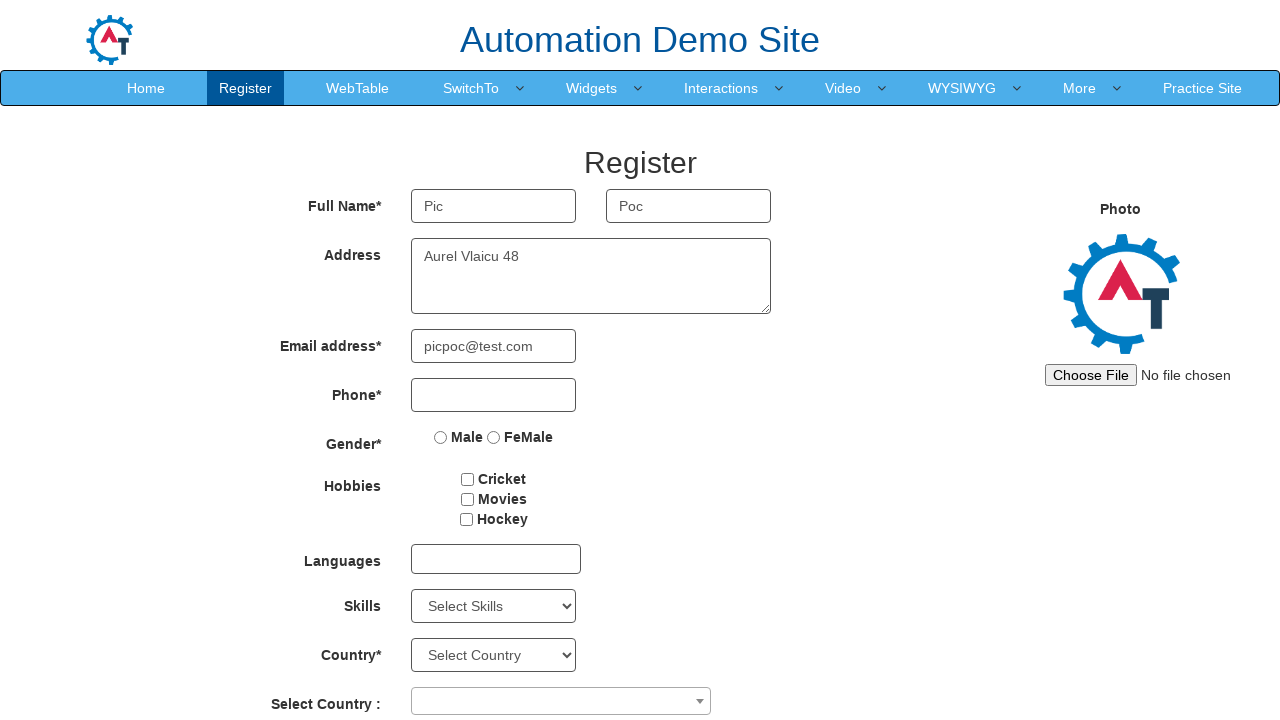

Filled phone field with '0745111222' on input[type='tel']
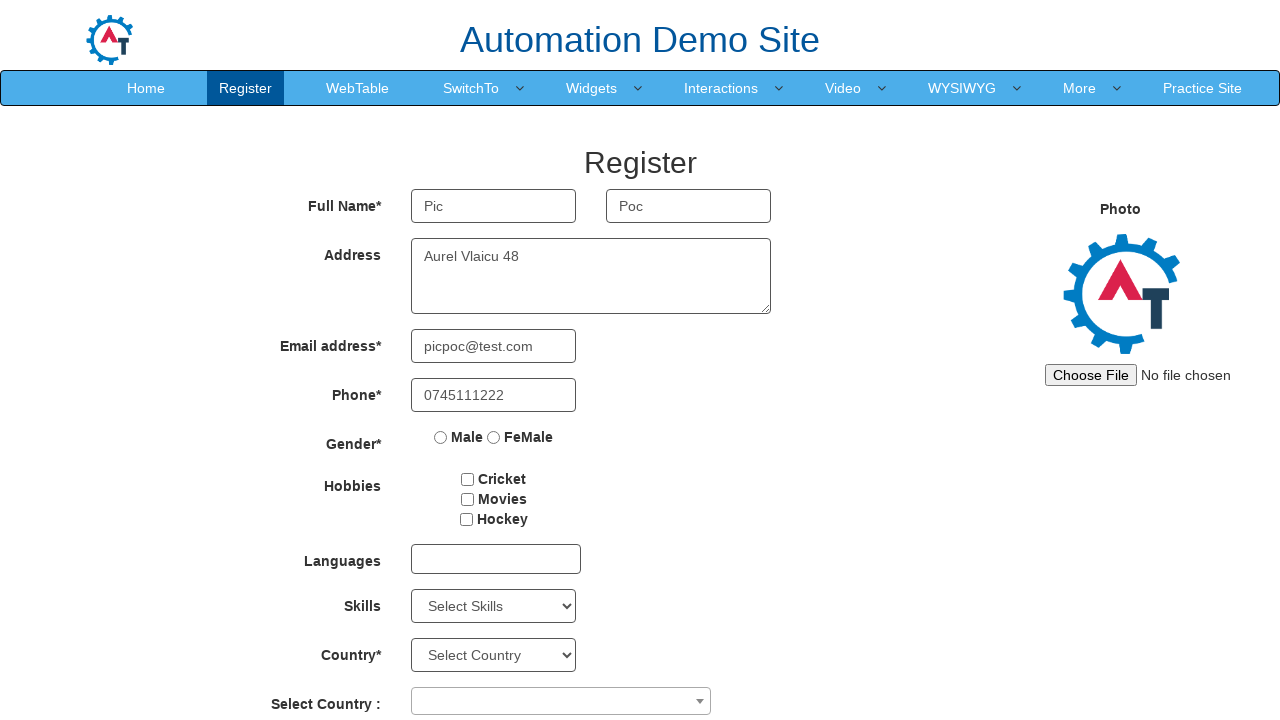

Selected Male gender option at (441, 437) on input[value='Male']
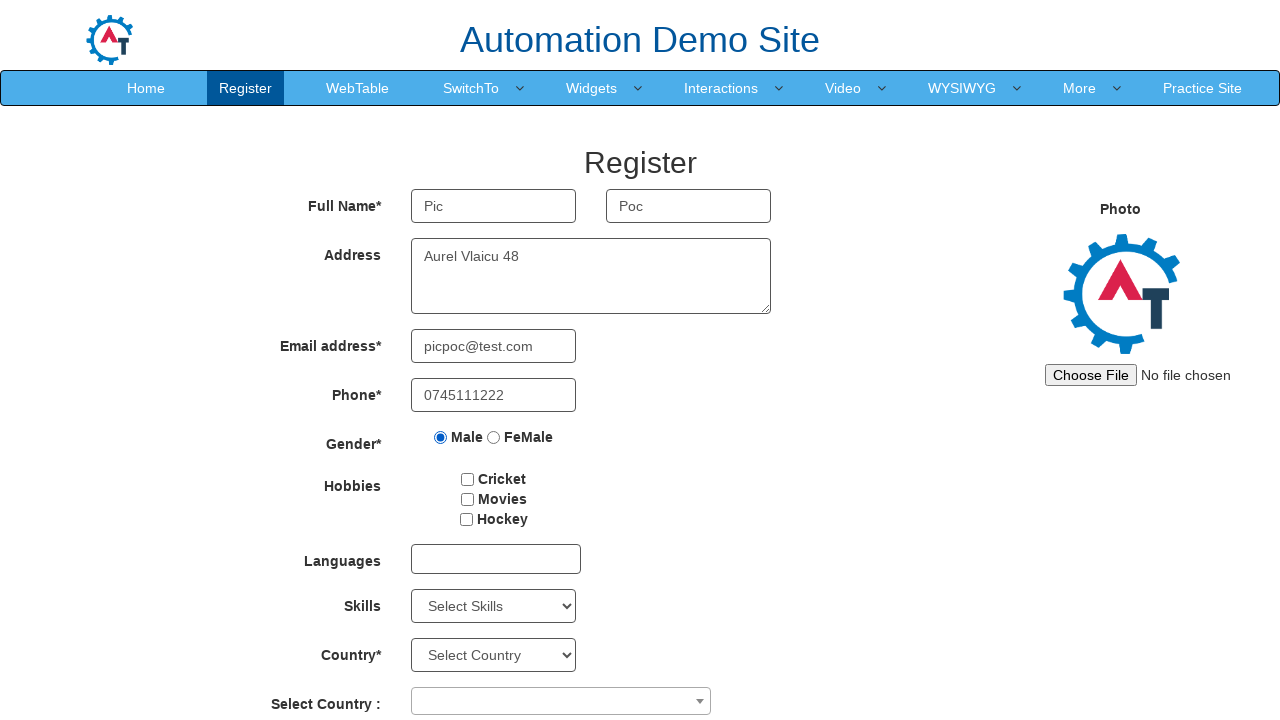

Selected hobby checkbox at (467, 499) on #checkbox2
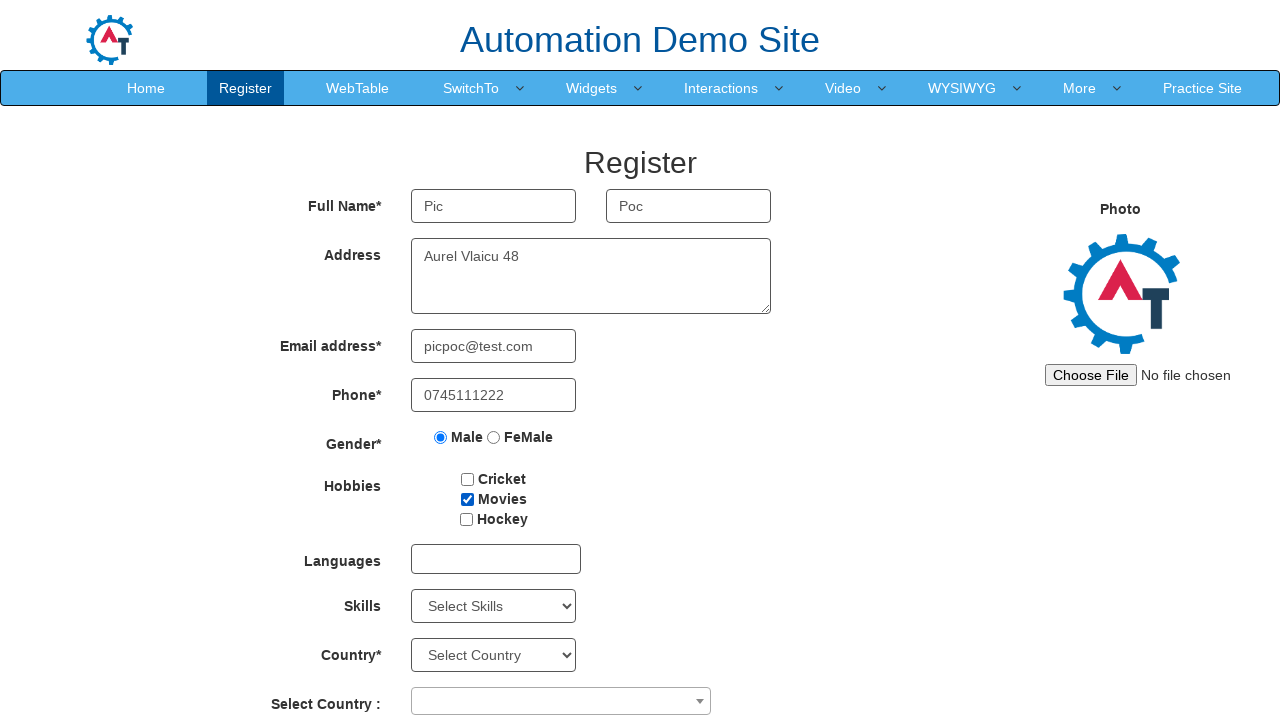

Opened languages dropdown menu at (496, 559) on div#msdd
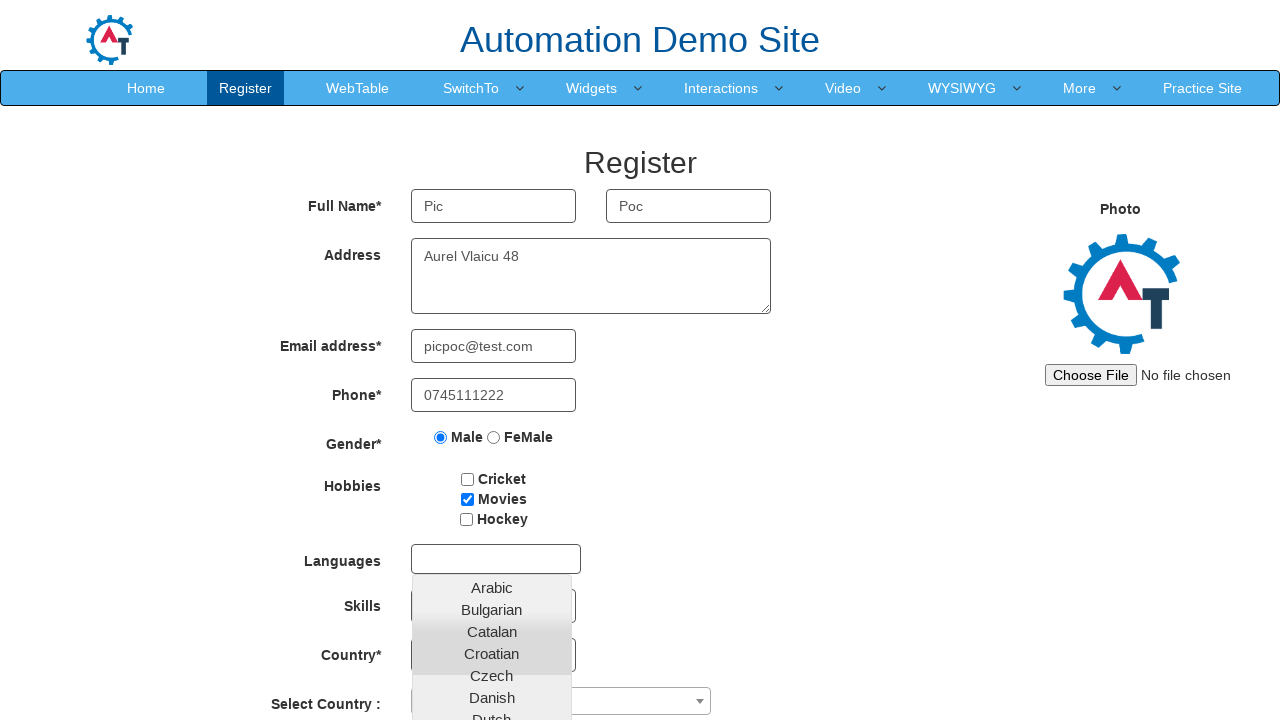

Selected Catalan from languages dropdown at (492, 631) on xpath=//li[@class='ng-scope']/a[text()='Catalan']
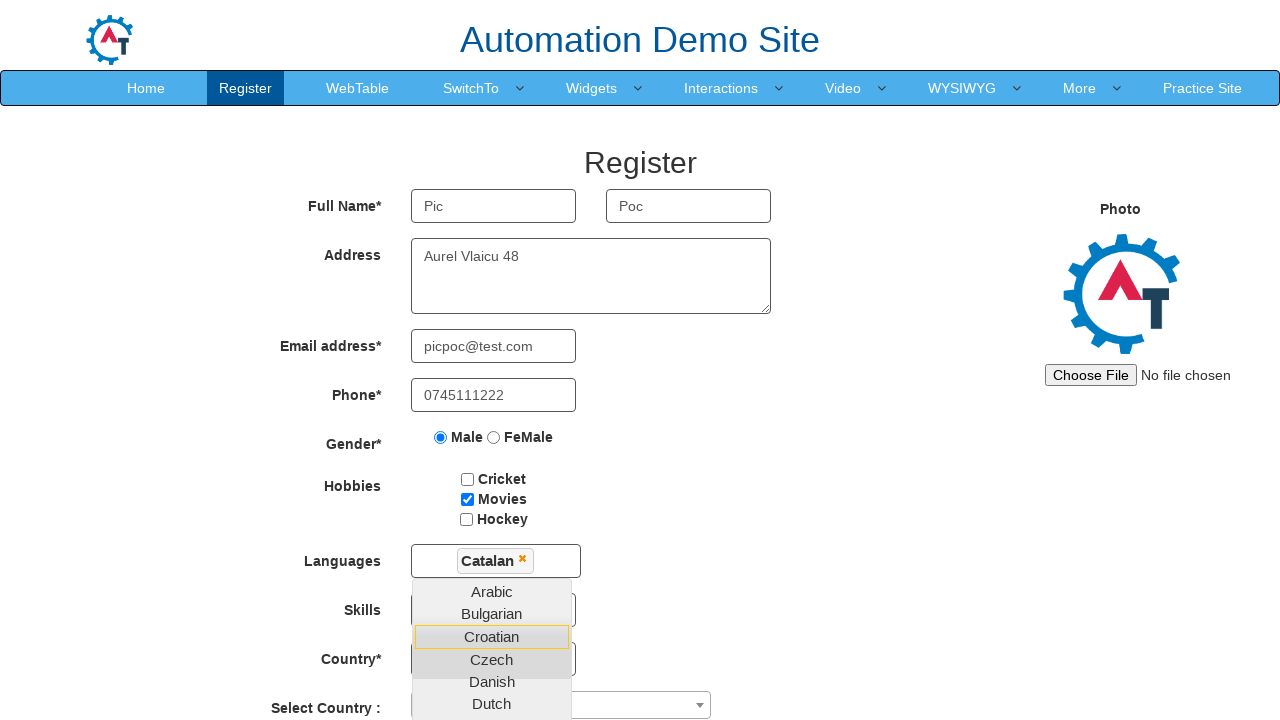

Closed languages dropdown at (441, 437) on input[value='Male']
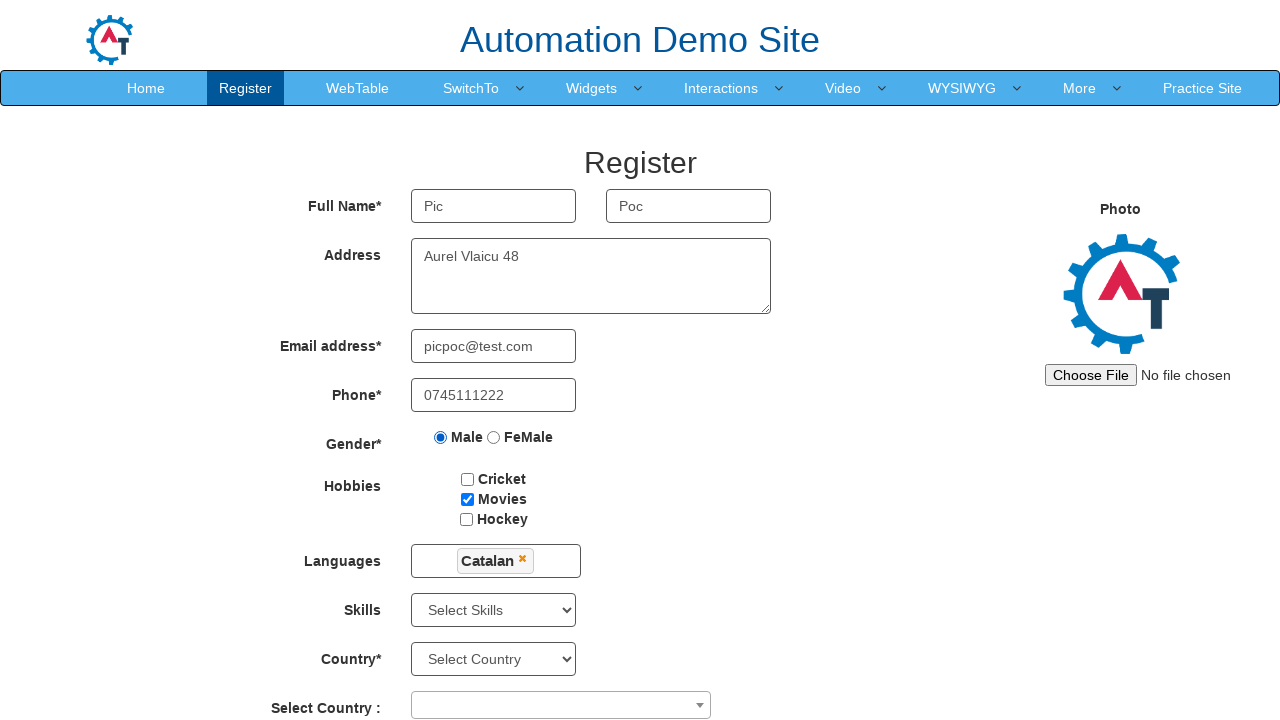

Selected Android from skills dropdown on select#Skills
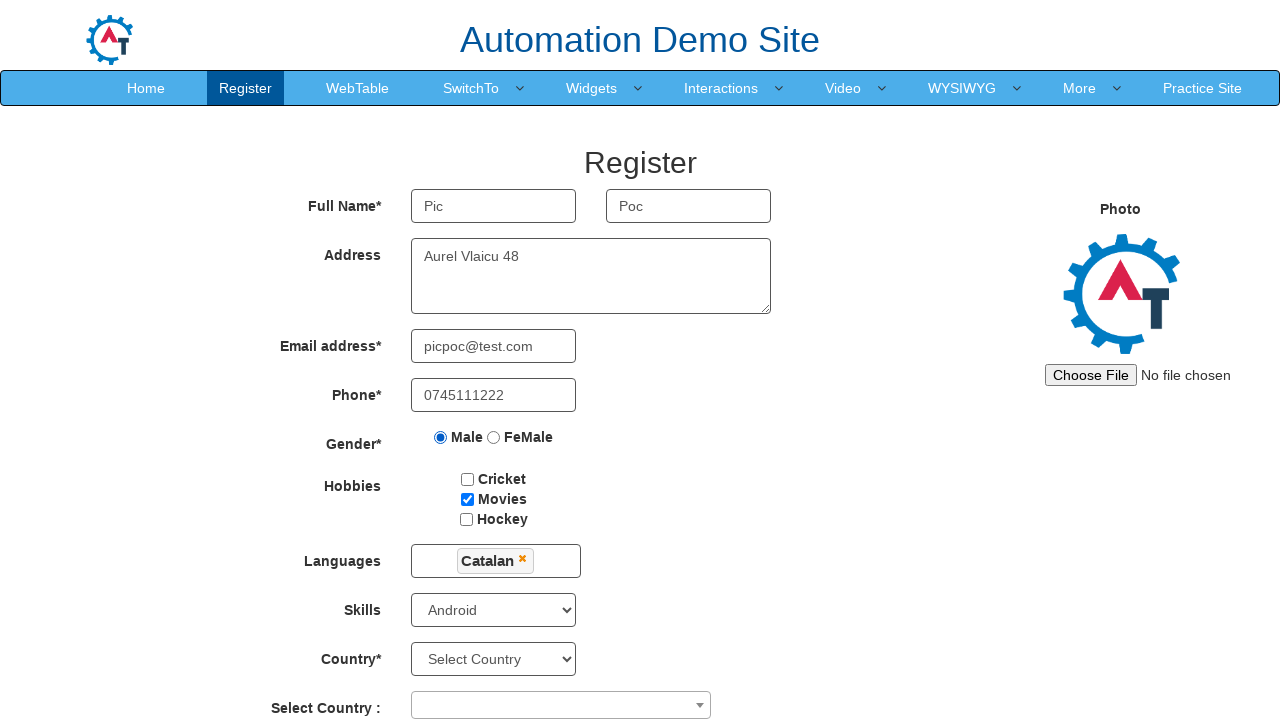

Selected year of birth as 2000 on select[placeholder='Year']
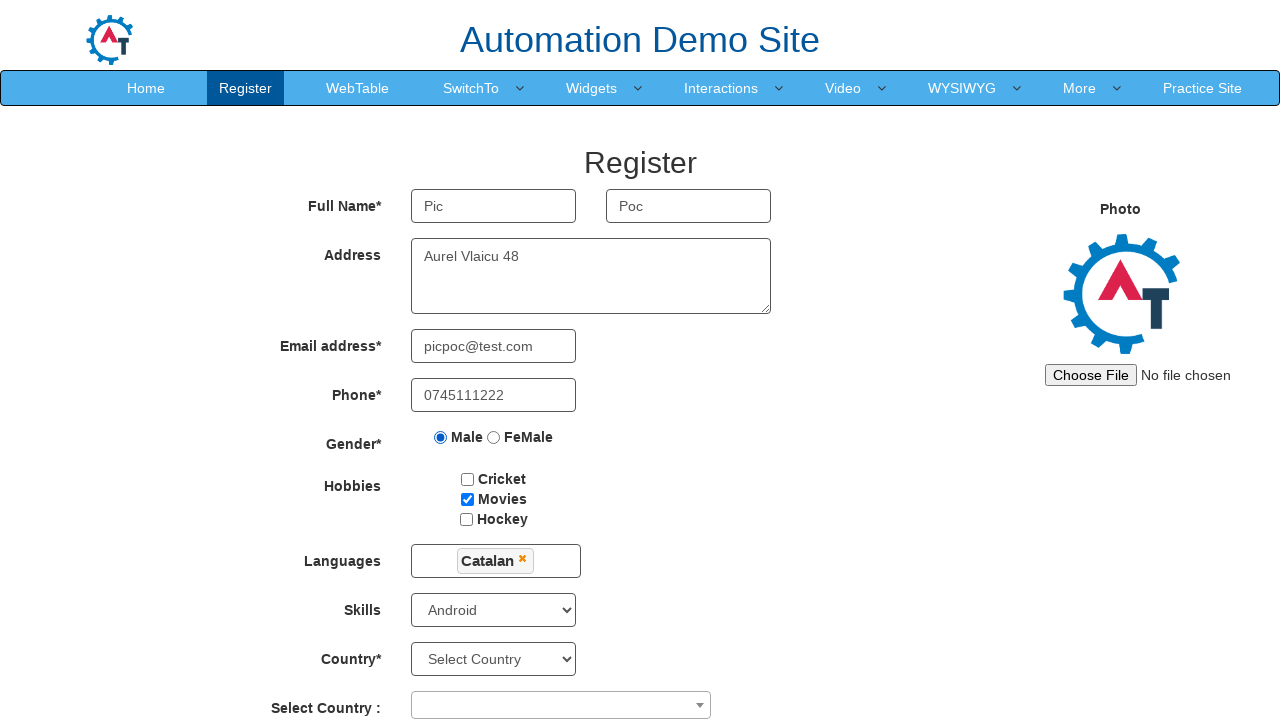

Filled password field with 'pass' on #firstpassword
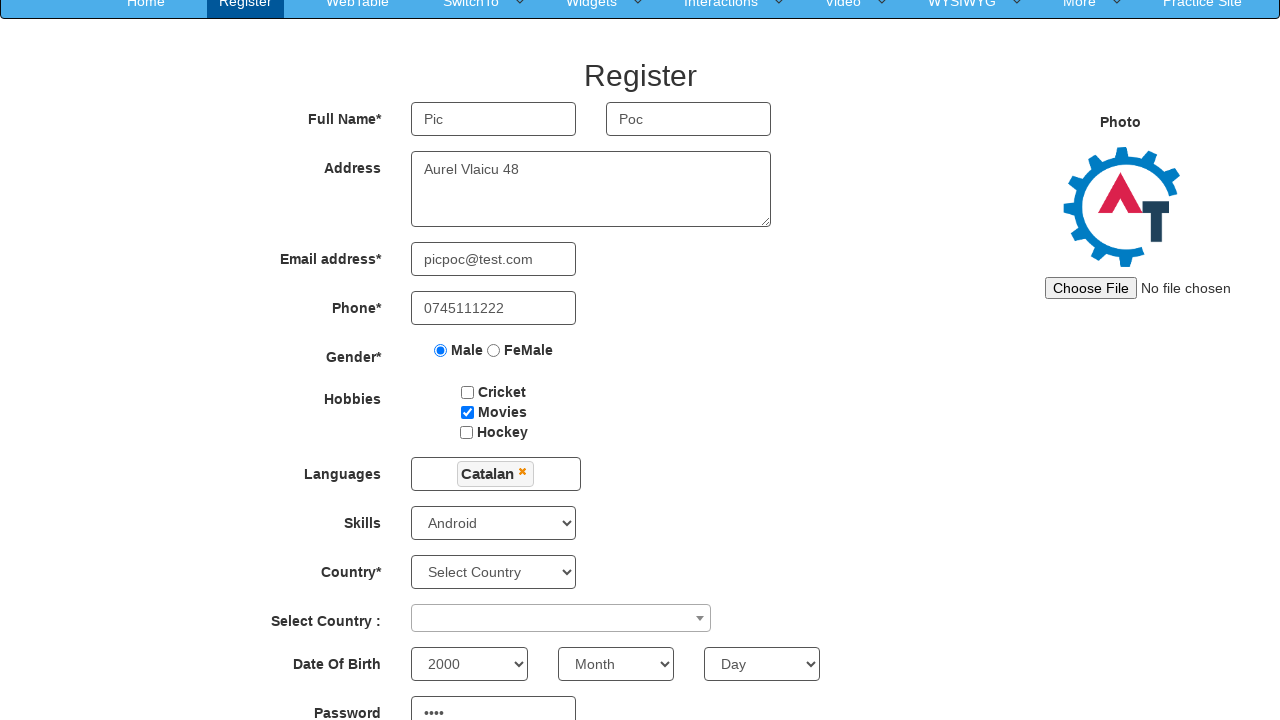

Filled confirm password field with 'pass' on #secondpassword
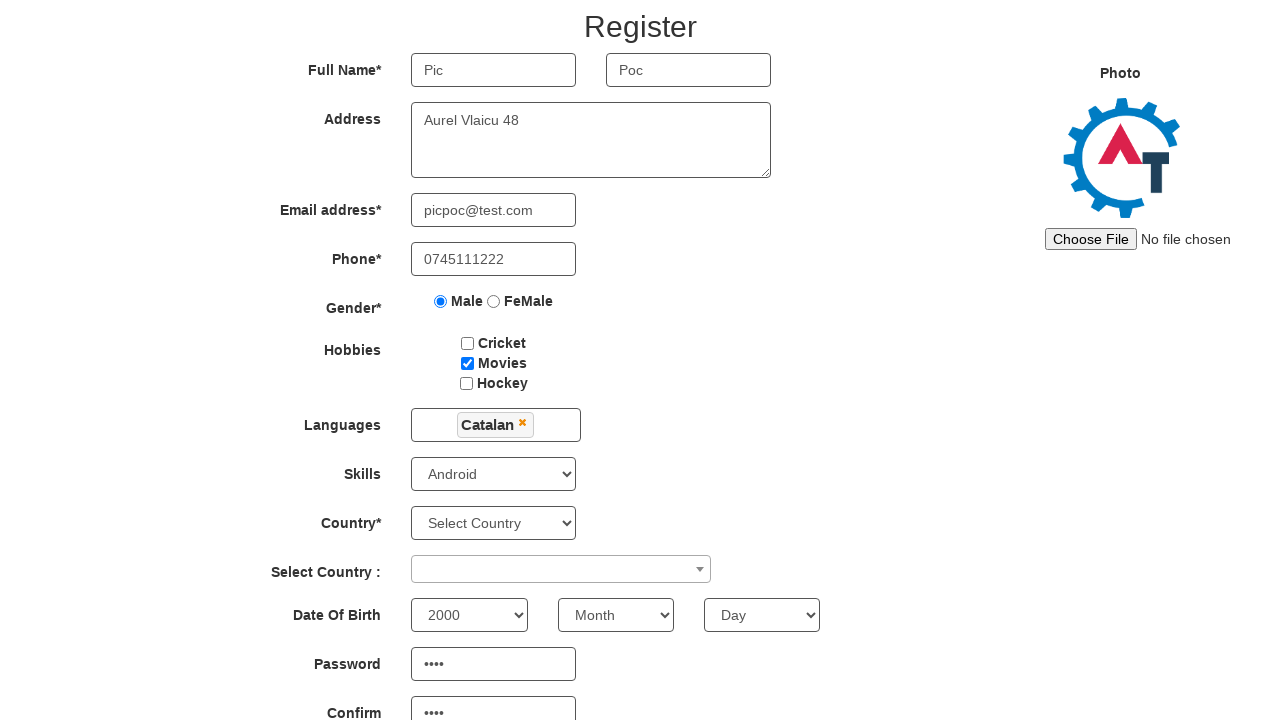

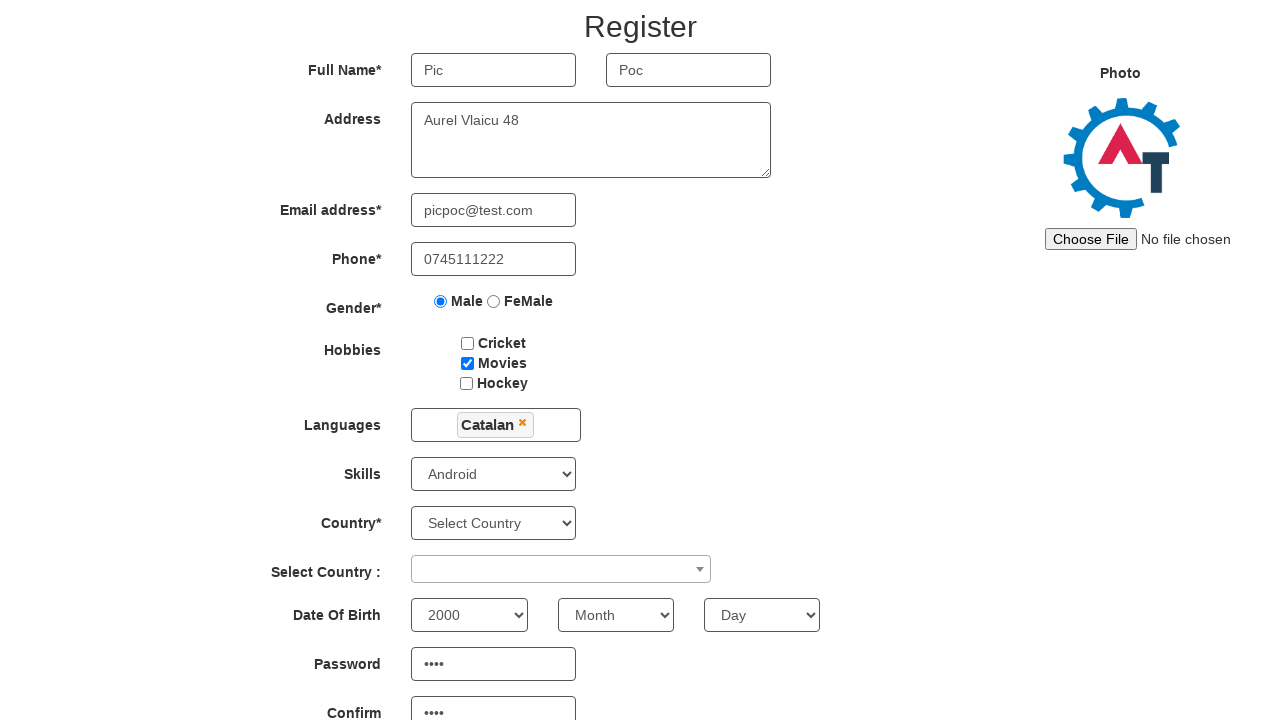